Tests handling of hidden elements by clicking a hide button and then using JavaScript to interact with the hidden text field

Starting URL: https://www.letskodeit.com/practice

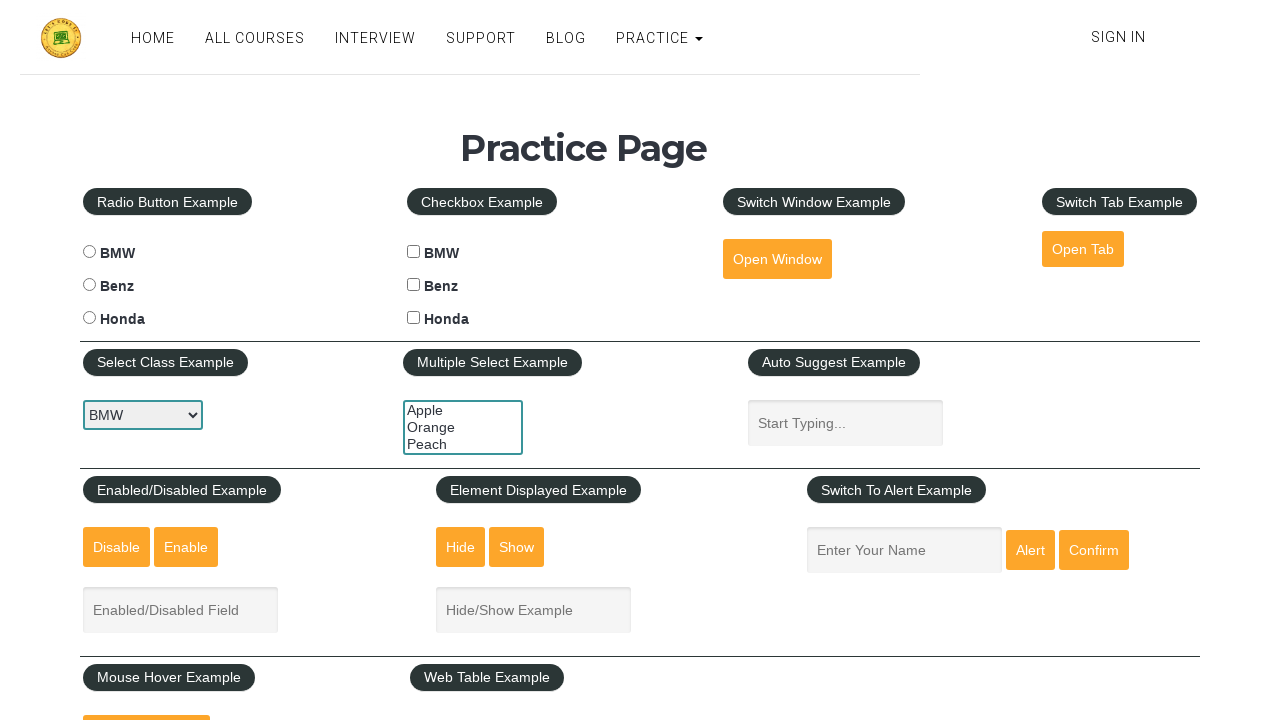

Clicked hide button to hide the text field at (461, 547) on xpath=//input[@id='hide-textbox']
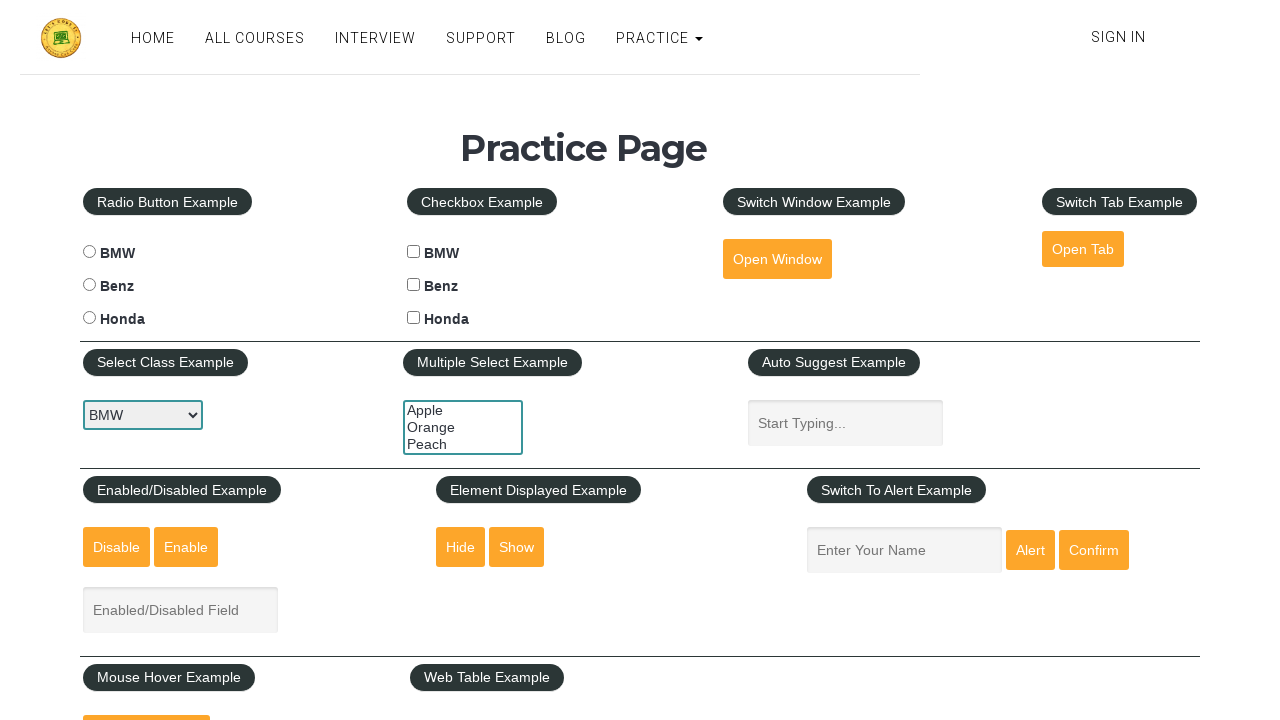

Used JavaScript to set value 'Selenium' in hidden text field
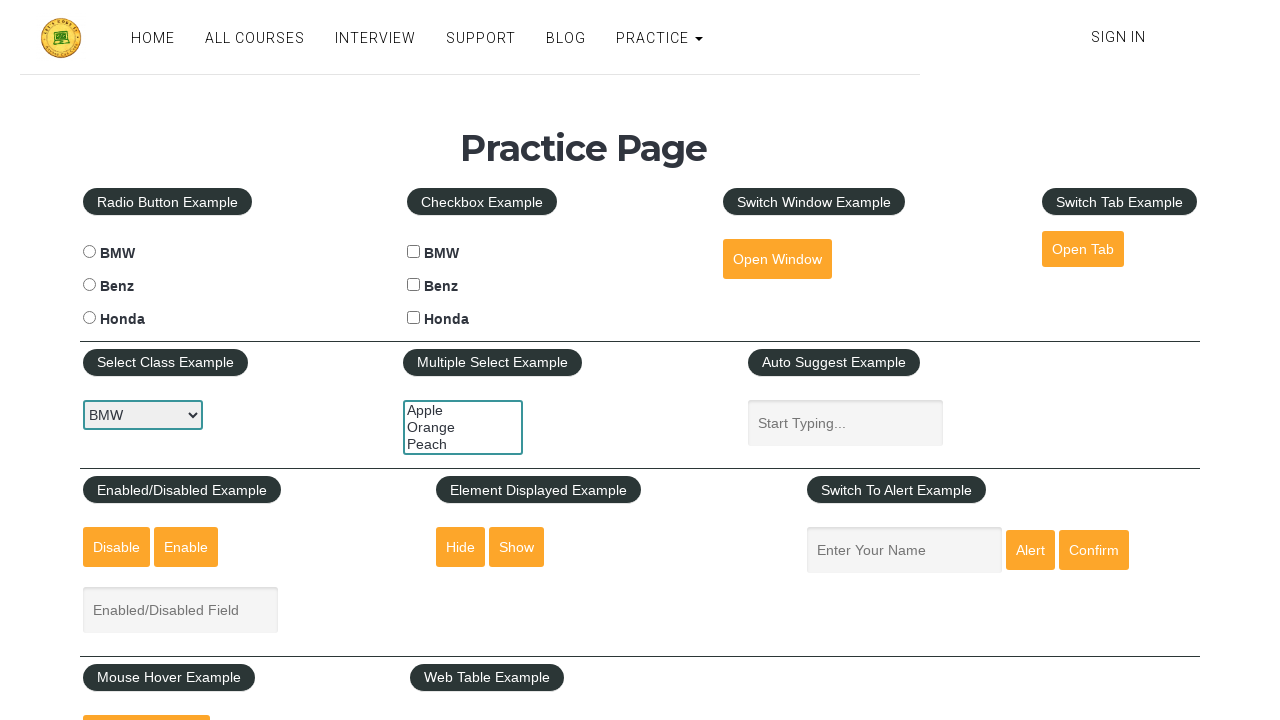

Retrieved value from hidden field: Selenium
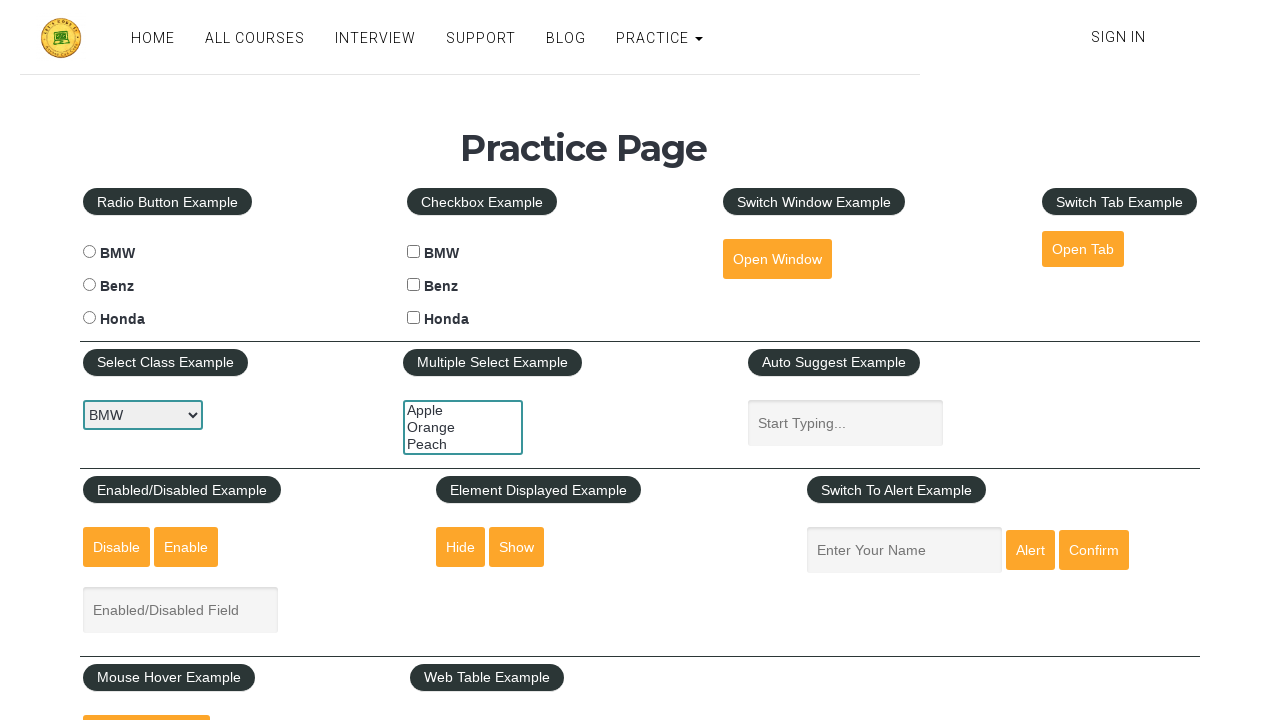

Printed hidden field value: Selenium
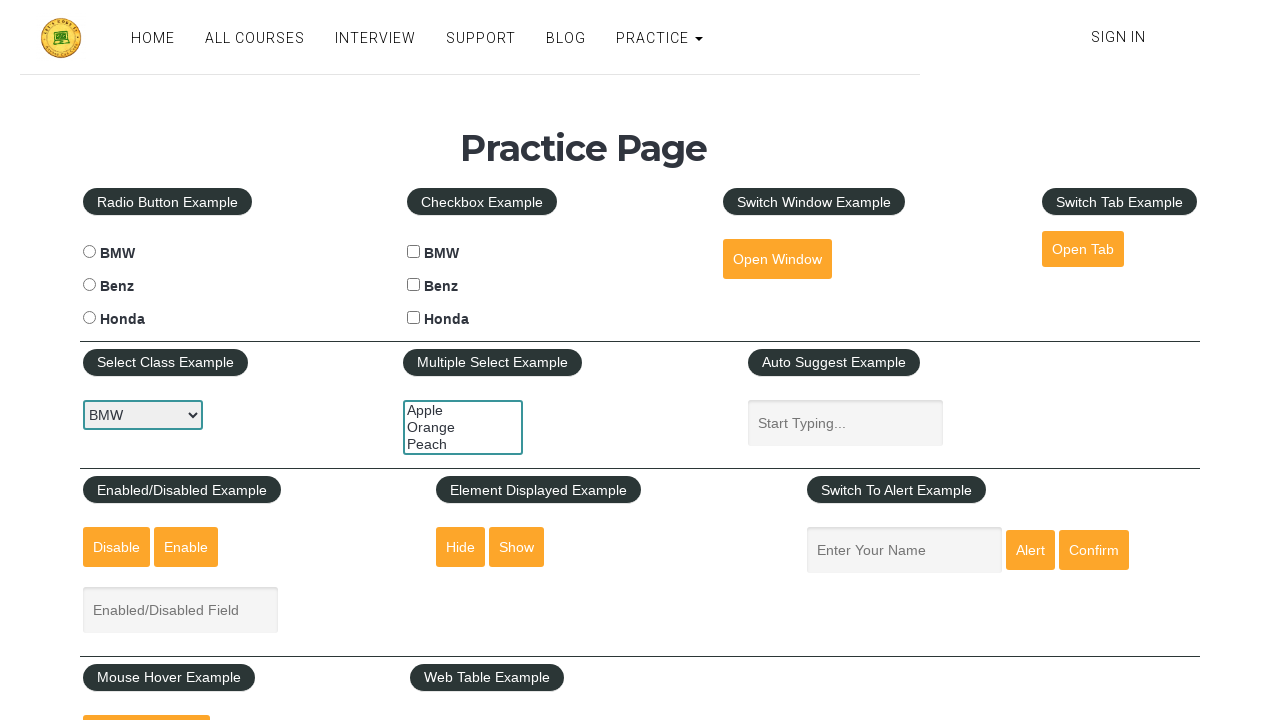

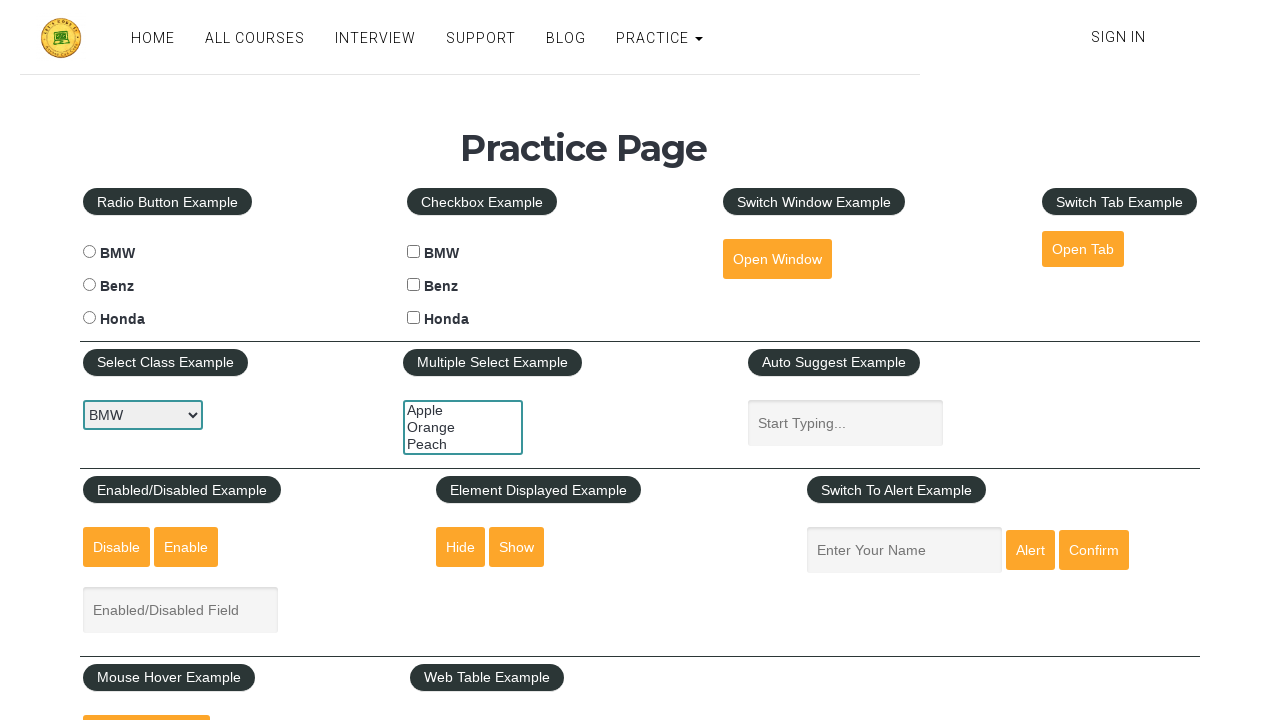